Tests an e-commerce shopping flow by adding a vegetable (Beans) to cart, proceeding to checkout, verifying the total price calculation, and completing the order with country selection.

Starting URL: https://rahulshettyacademy.com/seleniumPractise/#/

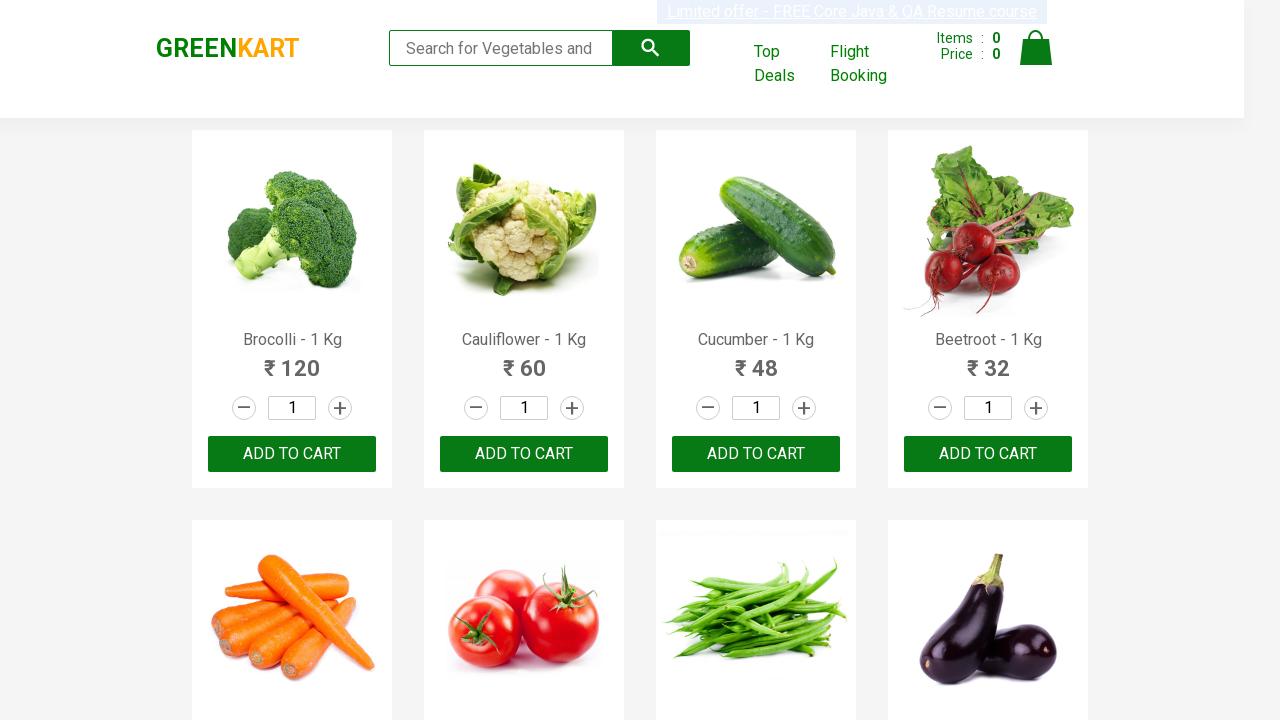

Waited for products to load on the page
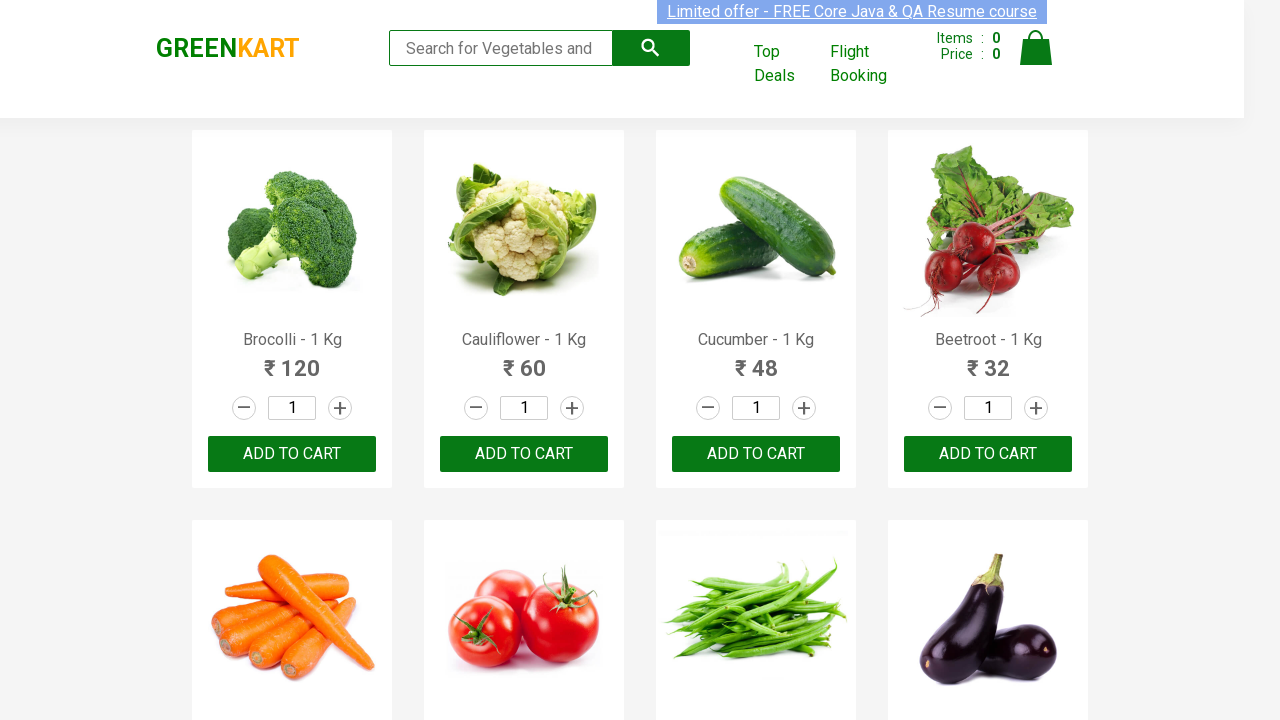

Retrieved all vegetable name elements from the product list
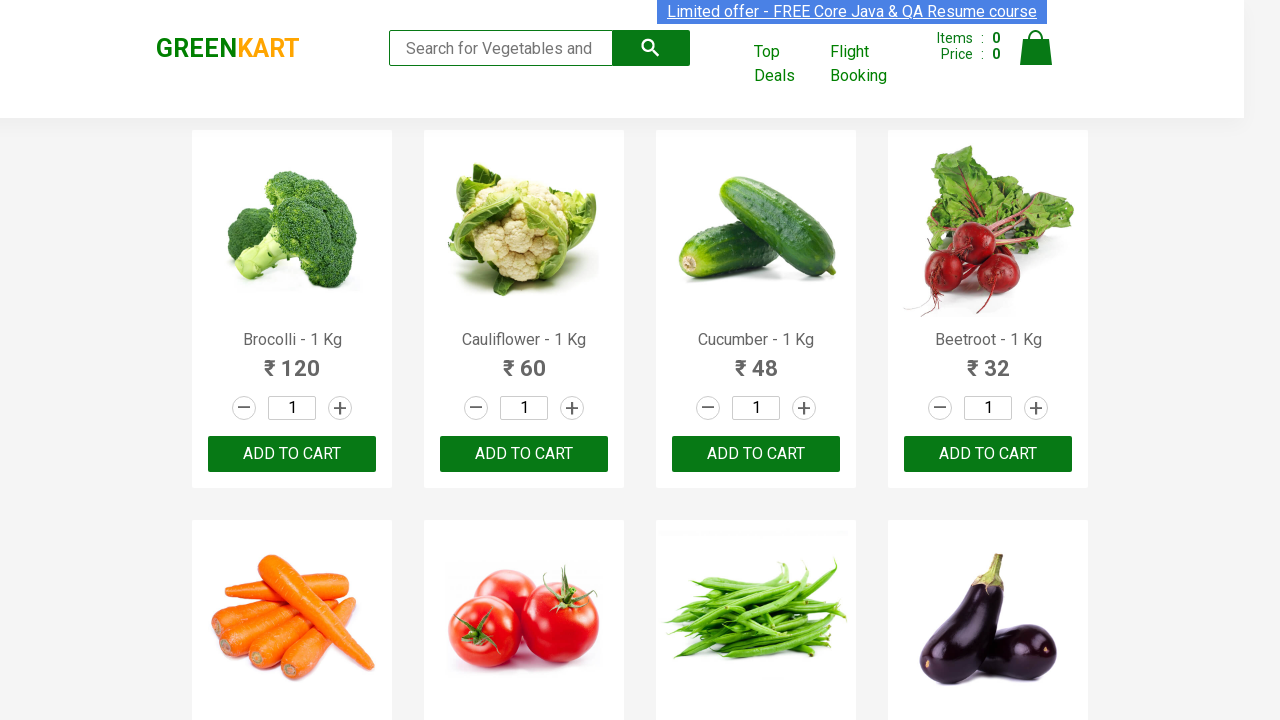

Found and clicked ADD TO CART button for Beans at (756, 360) on xpath=//button[text()='ADD TO CART'] >> nth=6
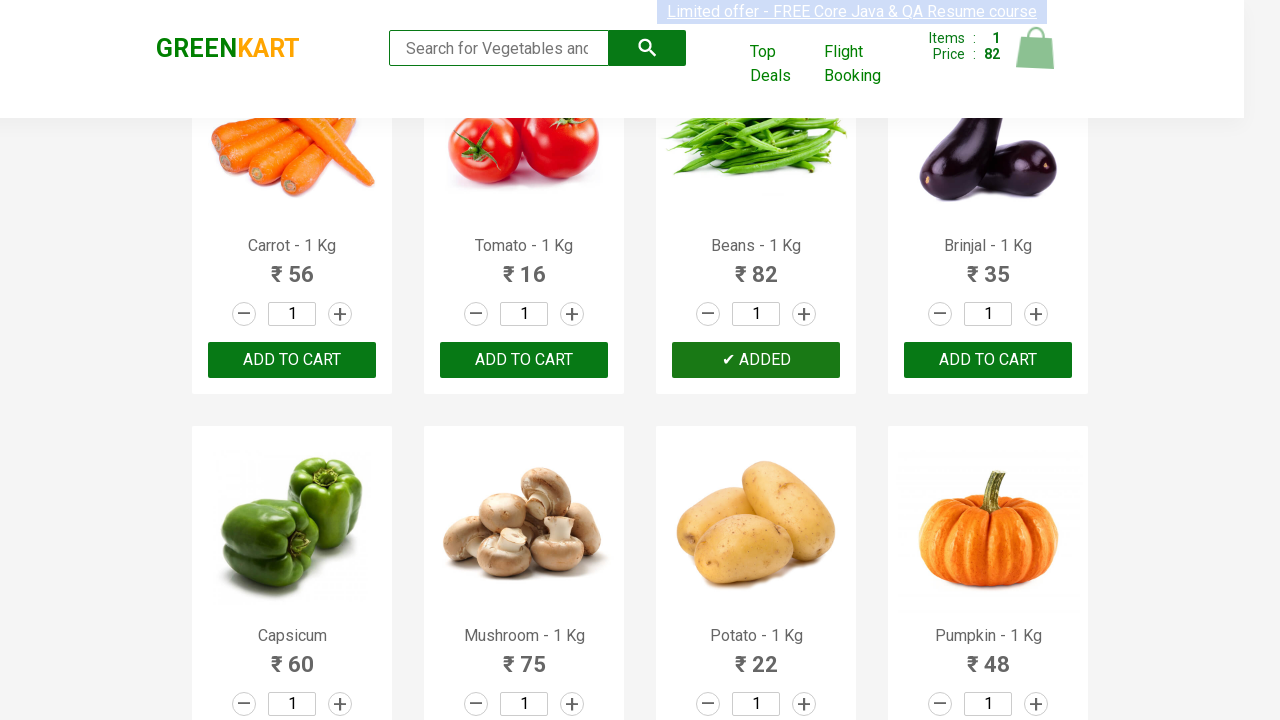

Clicked button to increment product quantity at (756, 360) on xpath=//div[3]/div[3]/button[1]
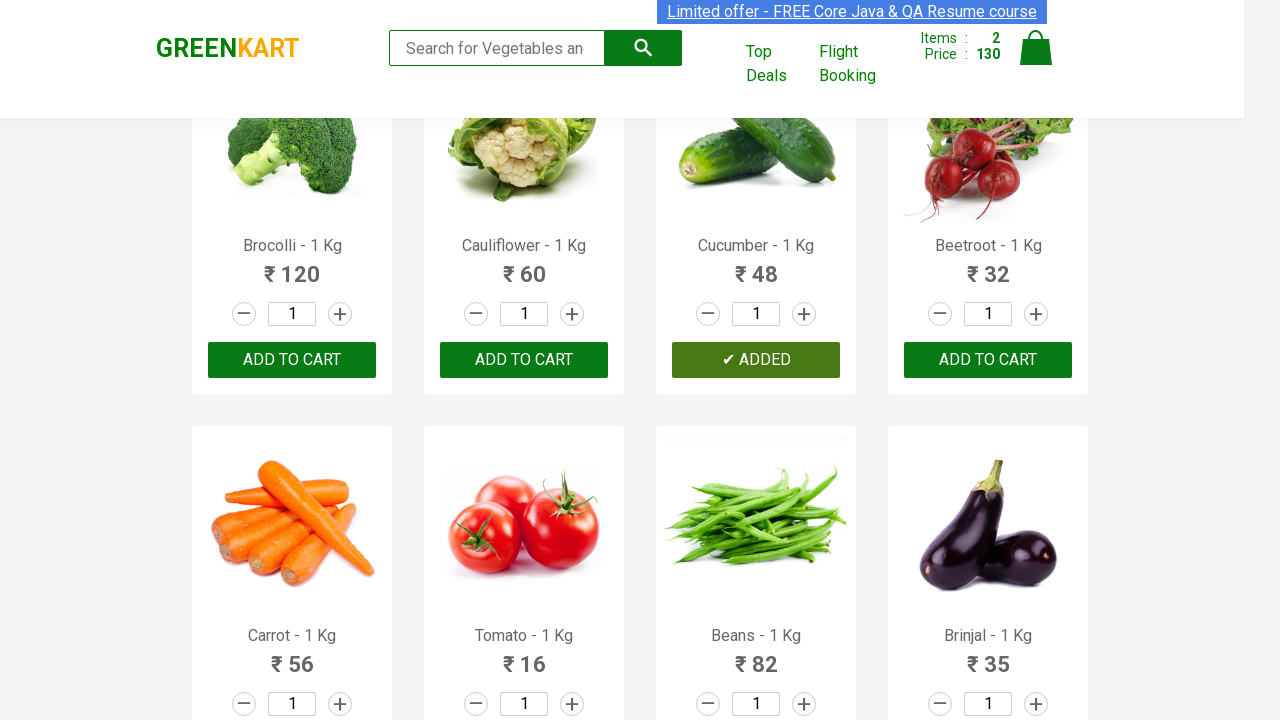

Clicked on cart icon to view shopping cart at (1036, 48) on [alt='Cart']
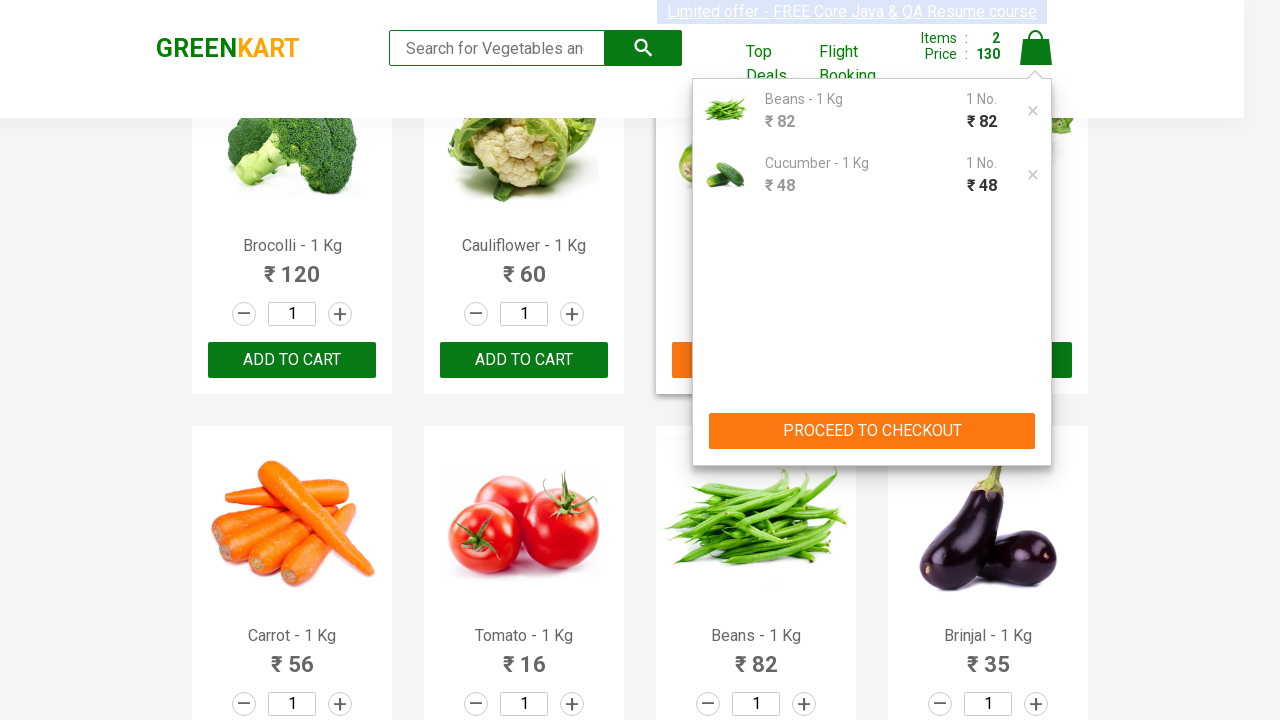

Clicked PROCEED TO CHECKOUT button at (872, 431) on xpath=//button[text()='PROCEED TO CHECKOUT']
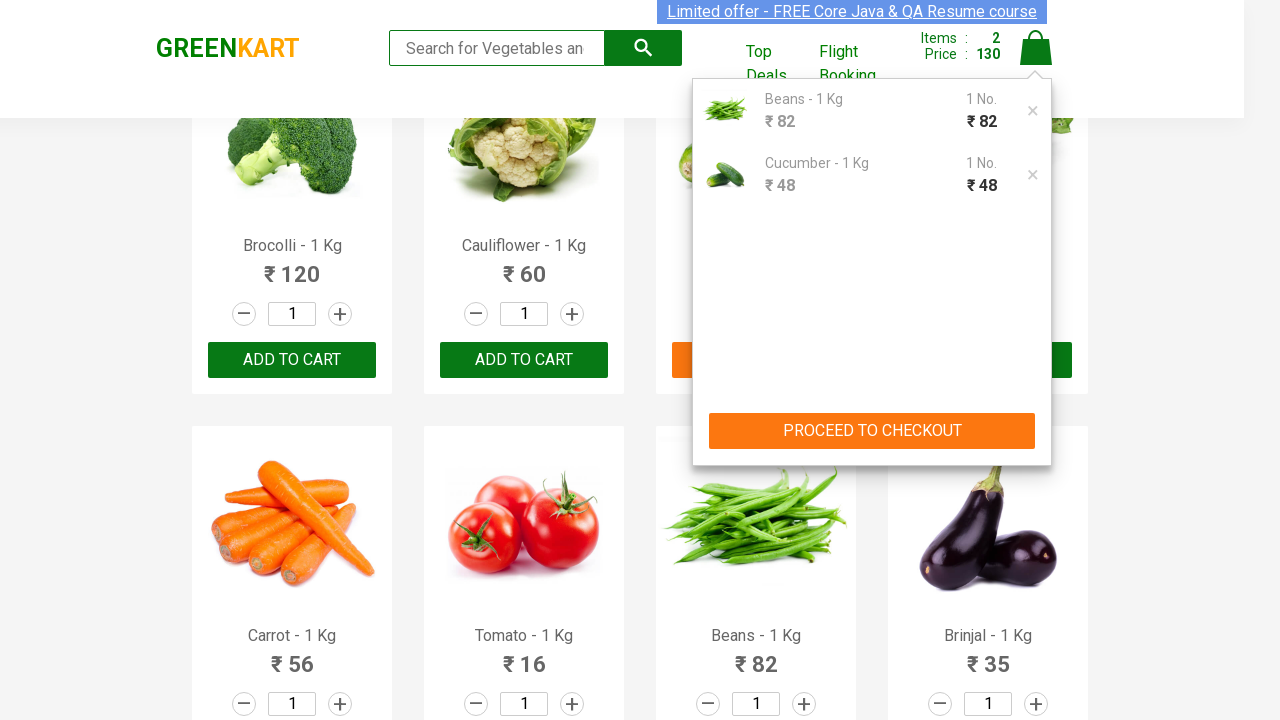

Checkout page loaded and price elements are visible
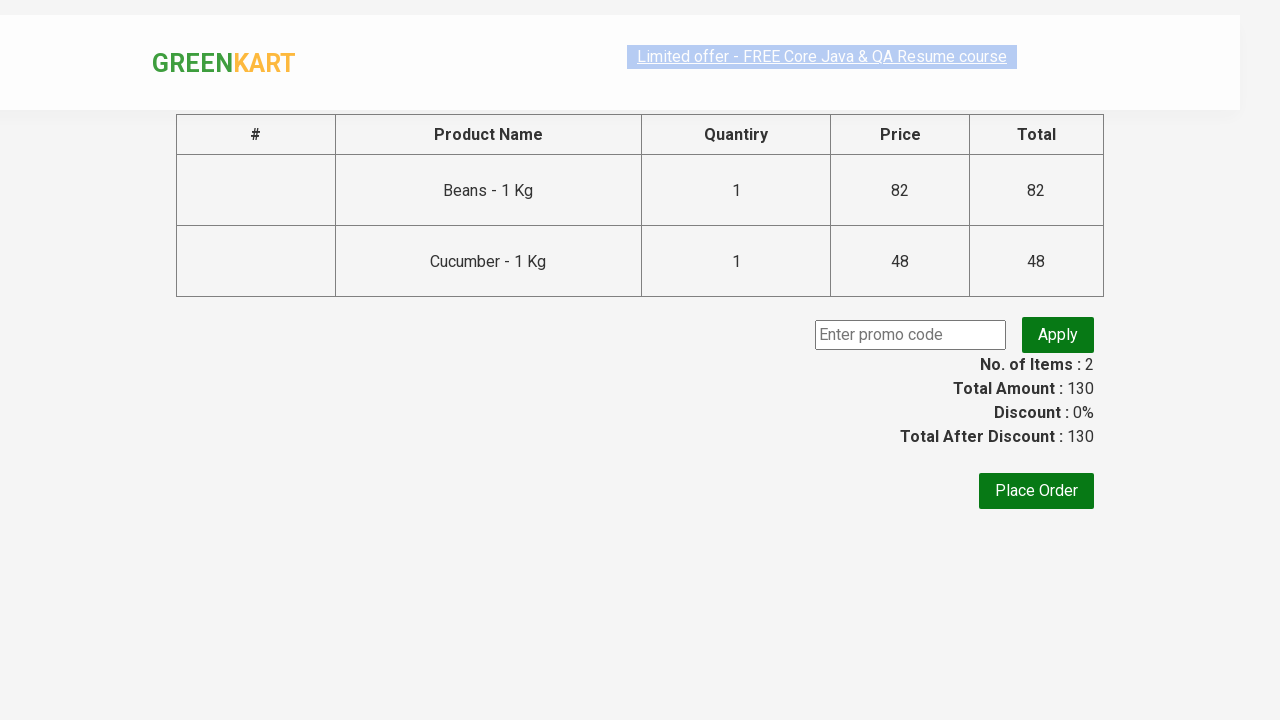

Retrieved all price elements to verify total price calculation
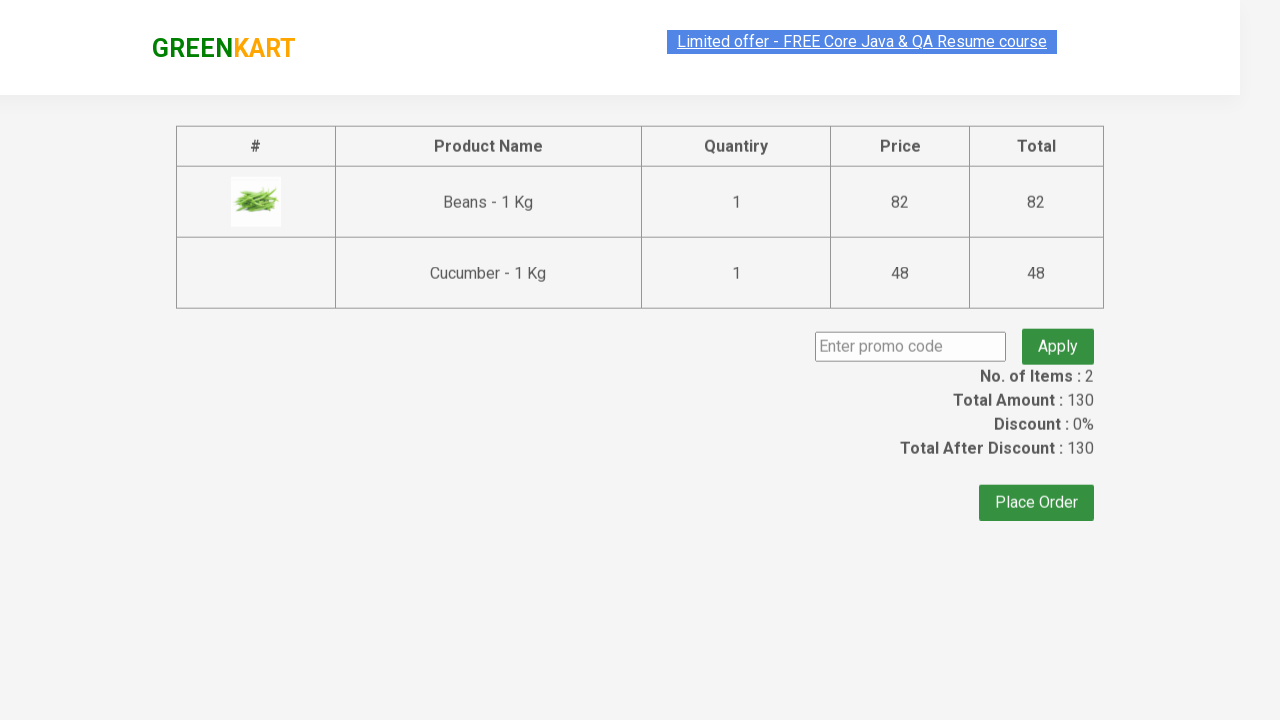

Clicked Place Order button at (1036, 491) on xpath=//button[text()= 'Place Order']
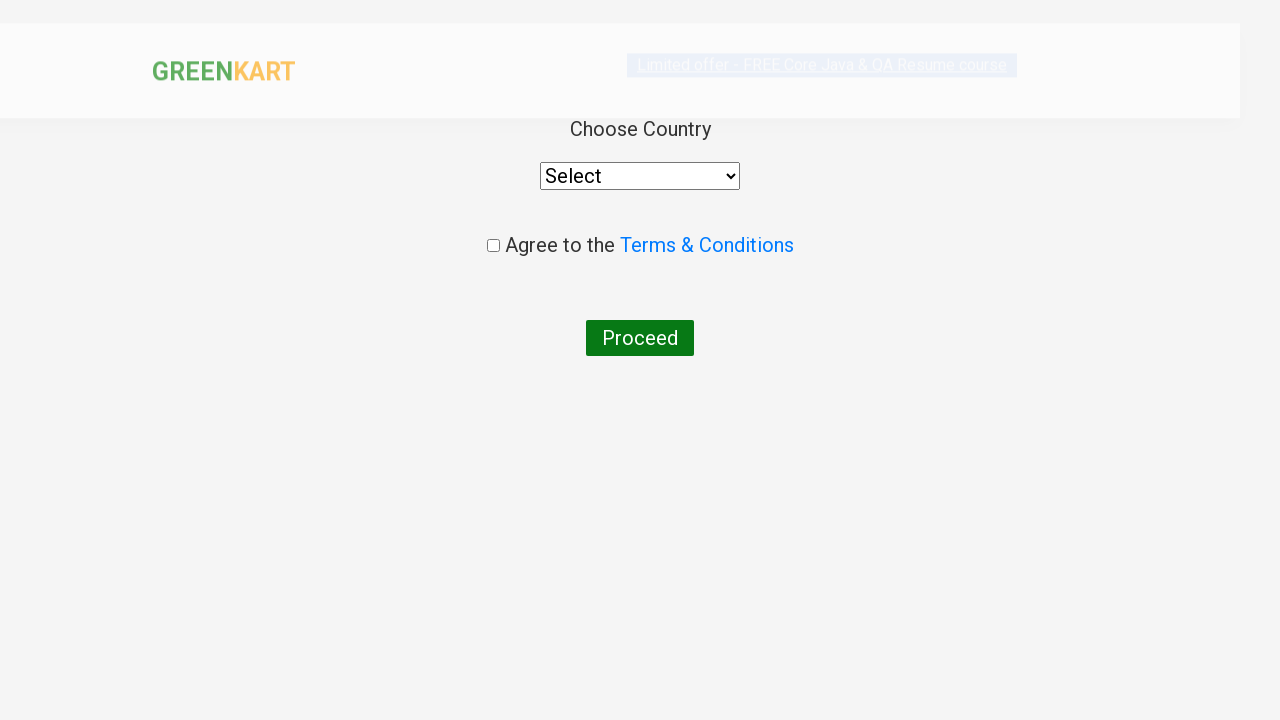

Selected Bangladesh from country dropdown on //select
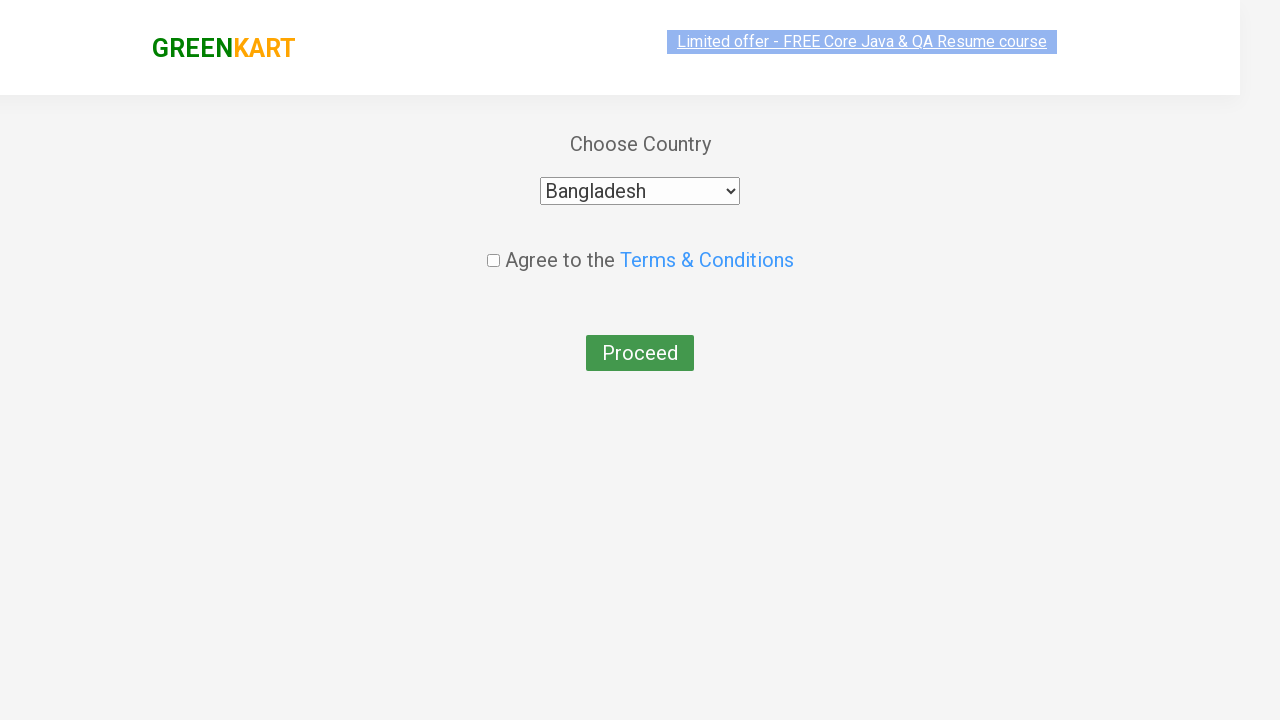

Clicked the agreement checkbox to accept terms and conditions at (493, 246) on .chkAgree
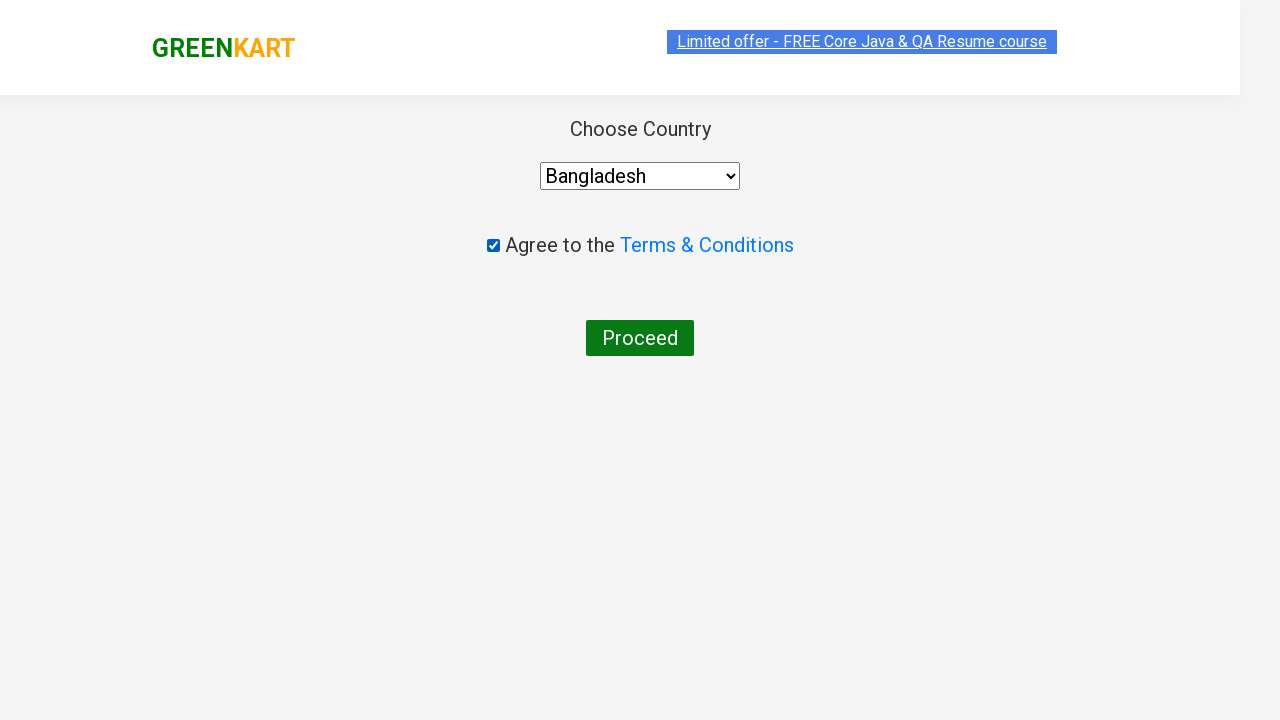

Clicked Proceed button to complete the order at (640, 338) on xpath=//button[text()='Proceed']
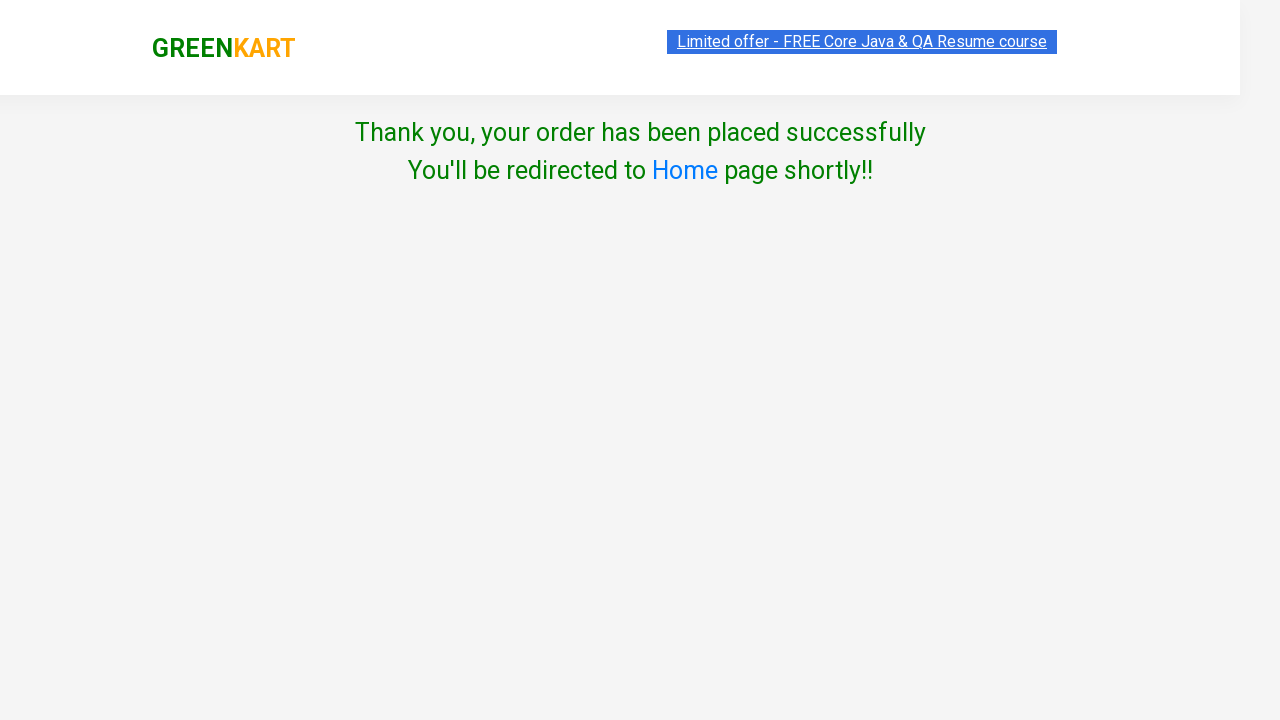

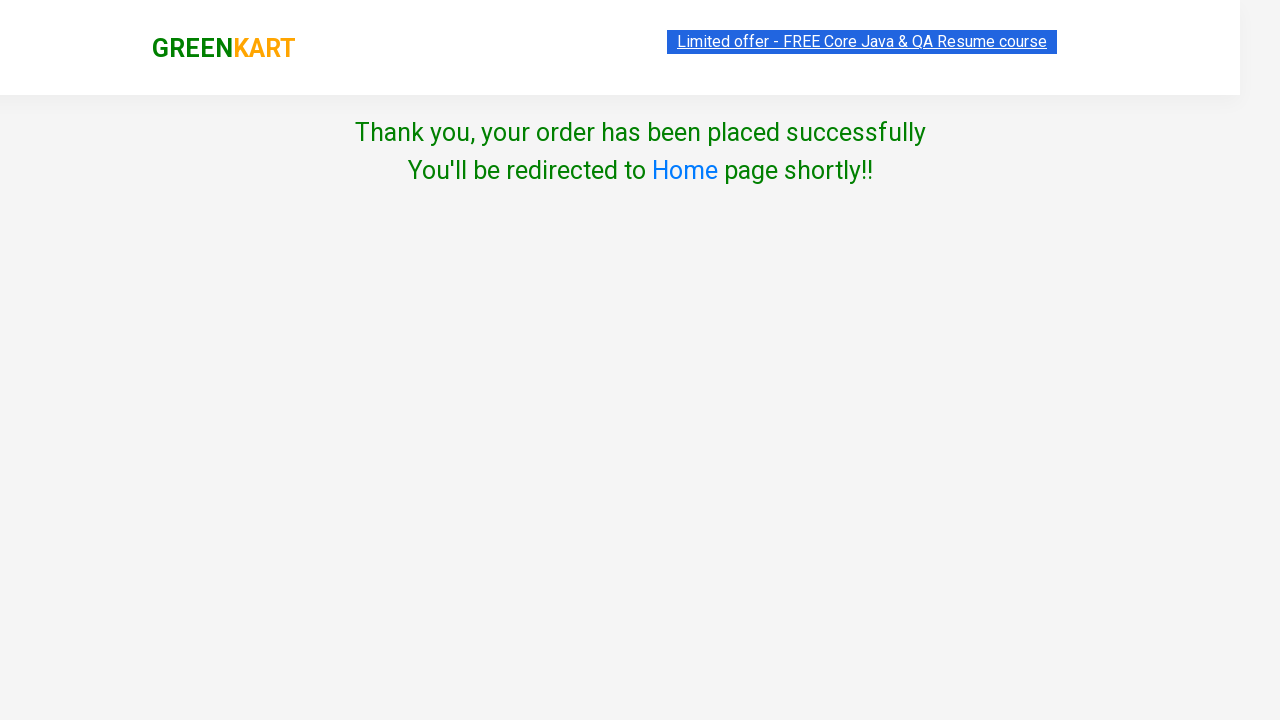